Tests multiple window handling by opening new windows and closing them using Set iteration

Starting URL: http://seleniumpractise.blogspot.in/2017/07/multiple-window-examples.html

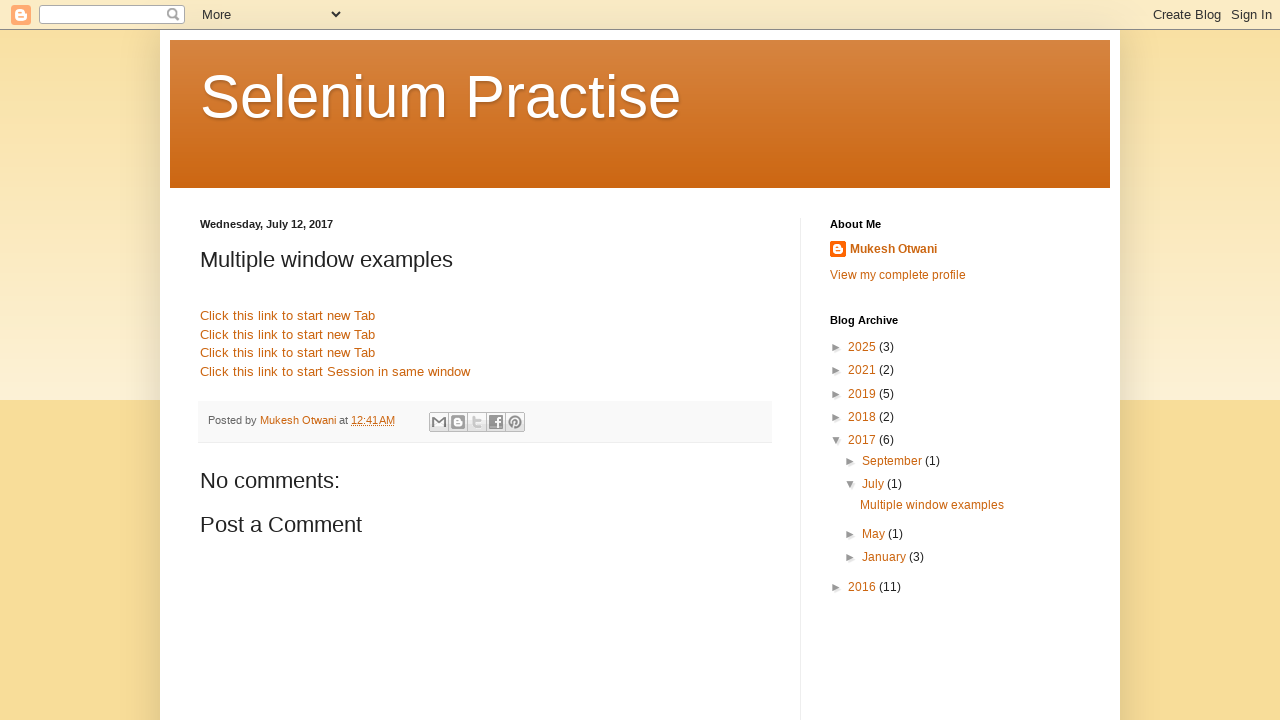

Opened Google in new window by clicking link at (288, 316) on a[href='http://www.google.com']
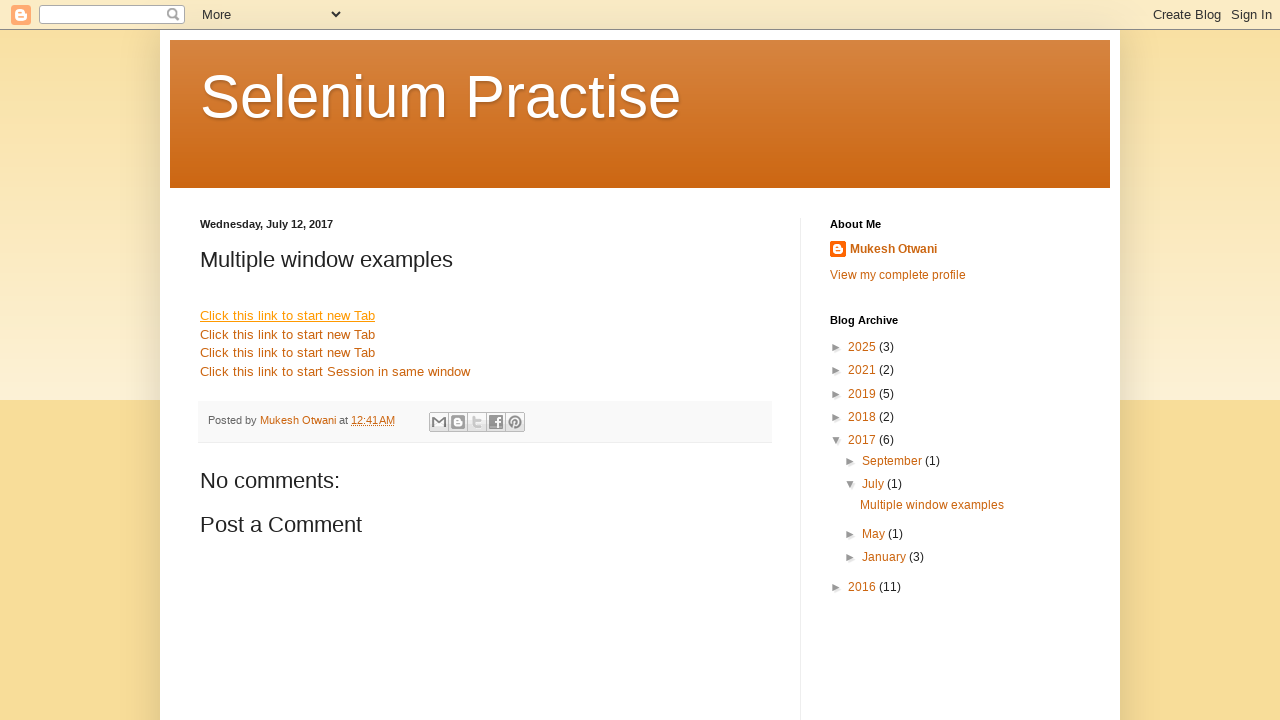

Closed Google window
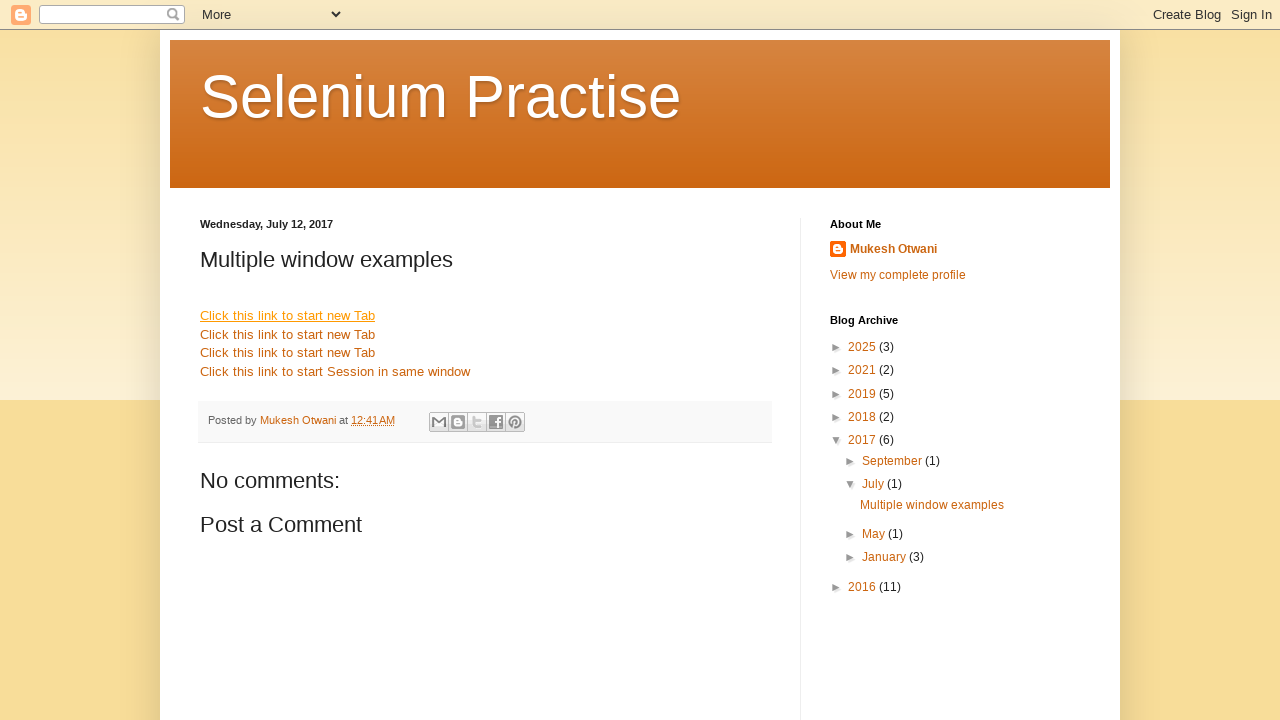

Opened Facebook in new window by clicking link at (288, 334) on a[href='http://www.facebook.com']
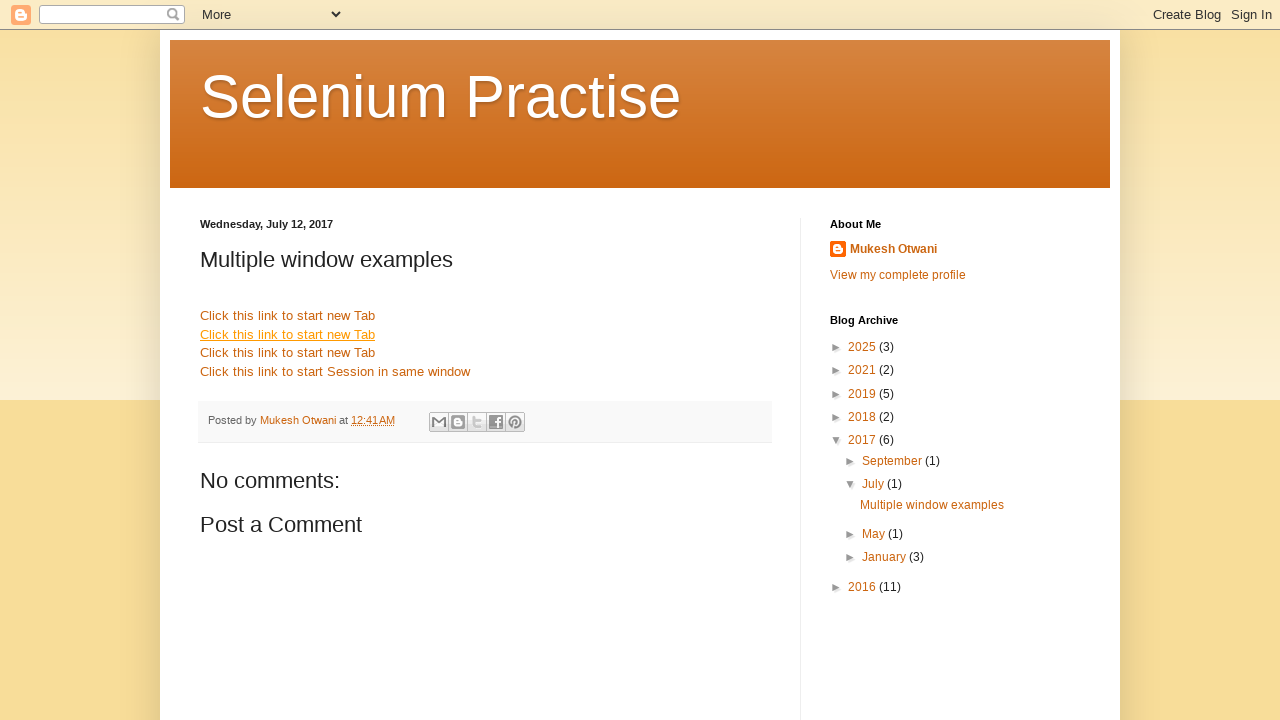

Closed Facebook window
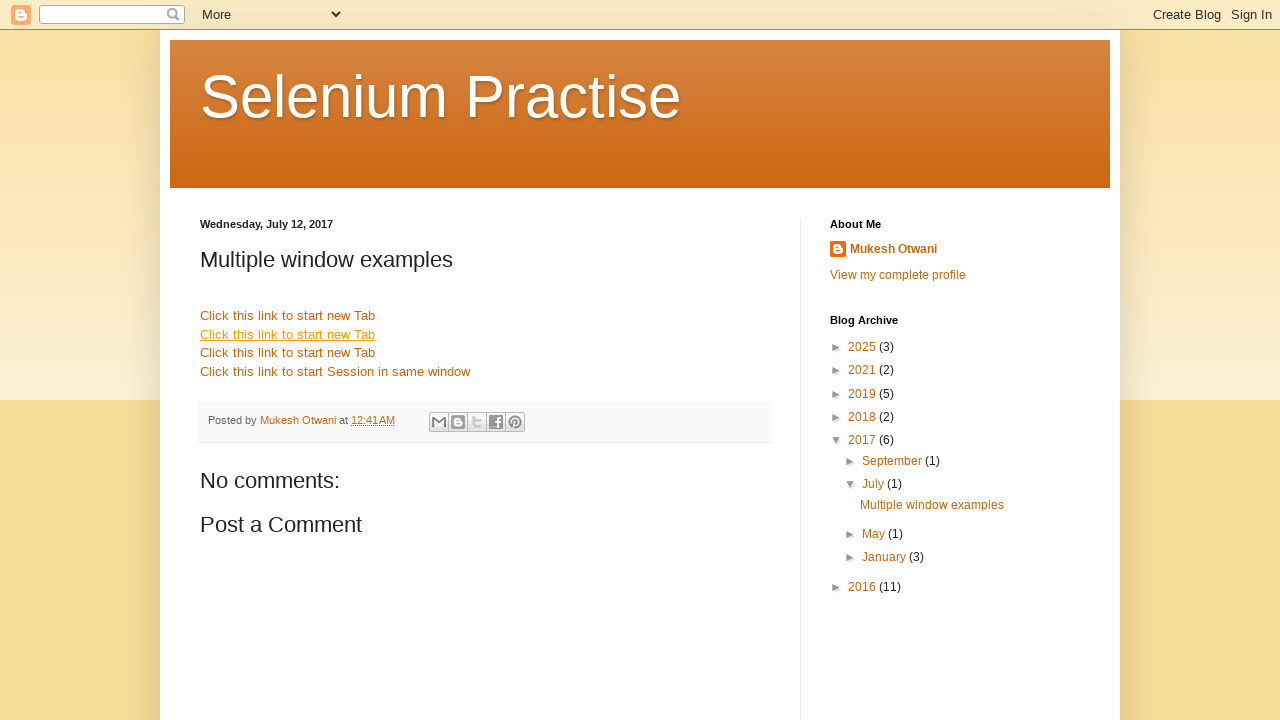

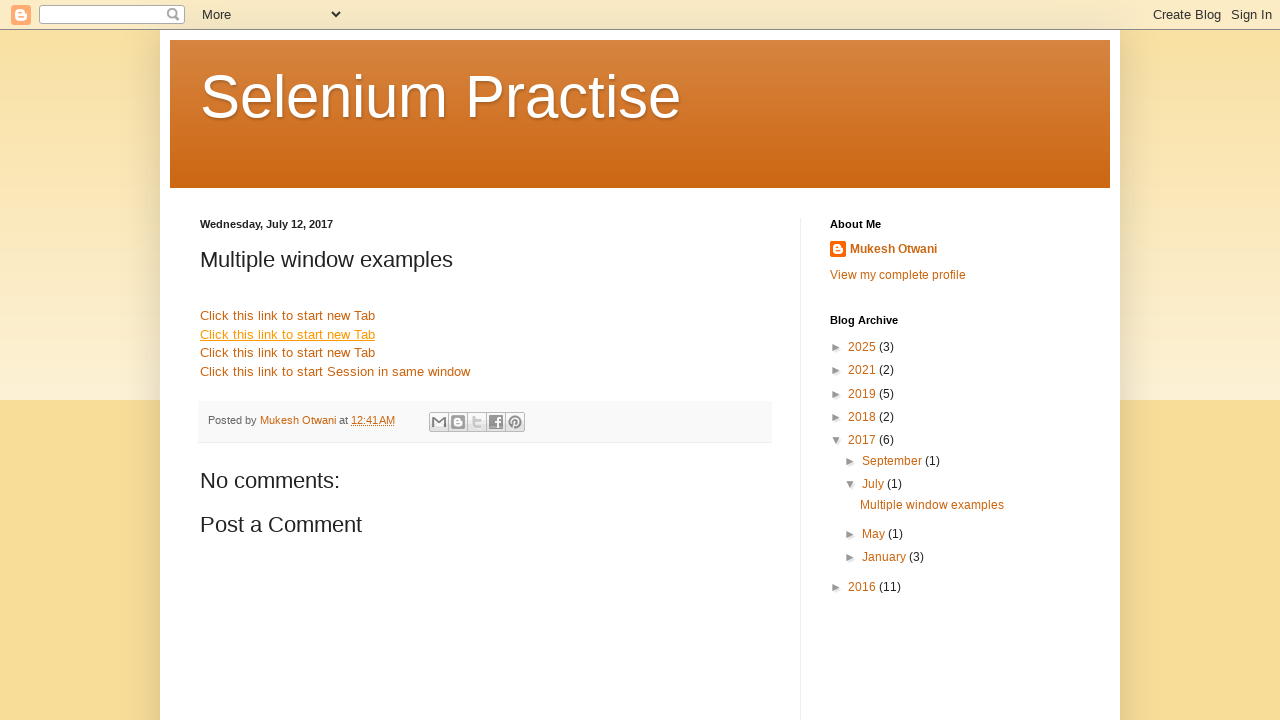